Tests tooltip functionality by hovering over a JavaScript element and verifying the tooltip text appears

Starting URL: https://get.foundation/sites/docs/tooltip.html

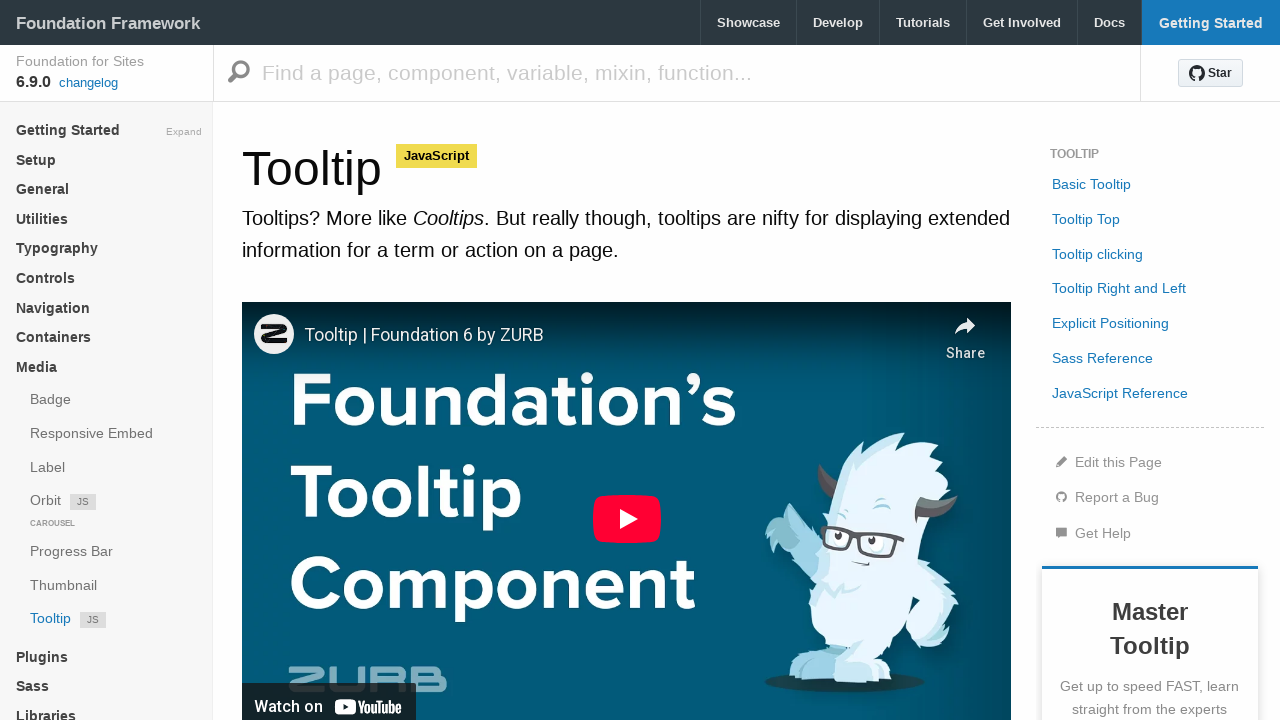

Navigated to Foundation tooltip documentation page
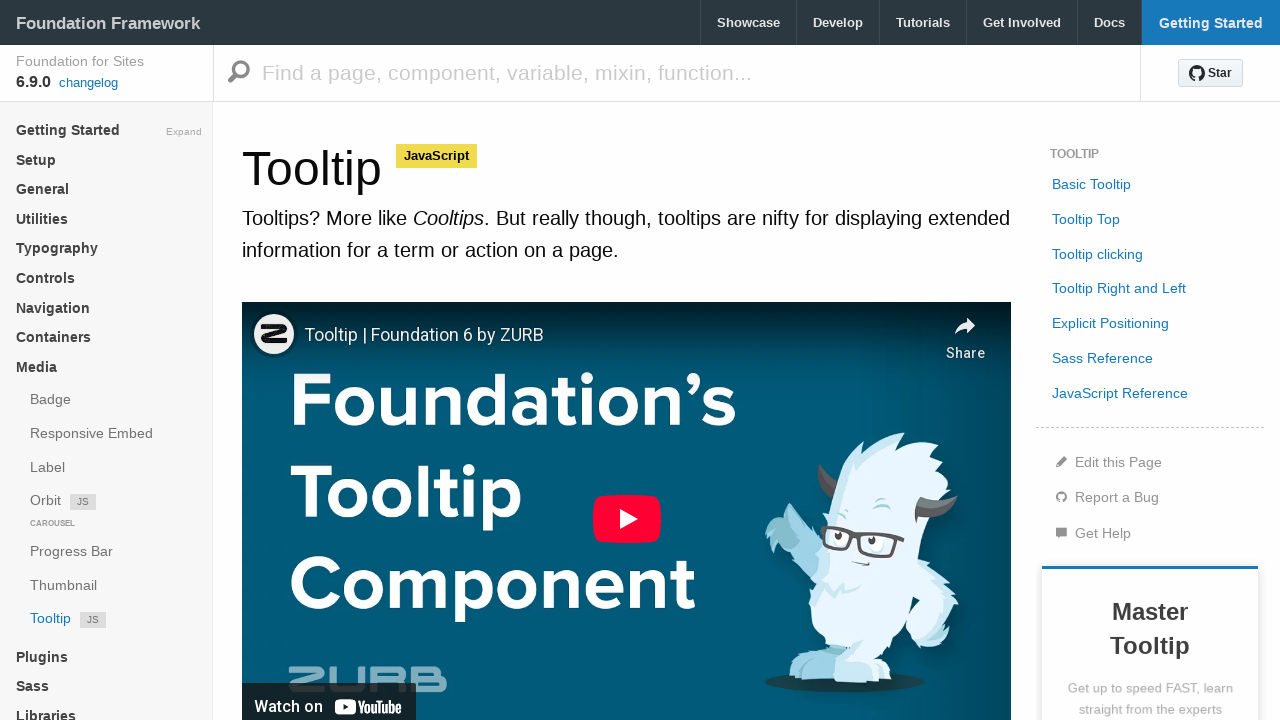

Located the JavaScript tooltip trigger element
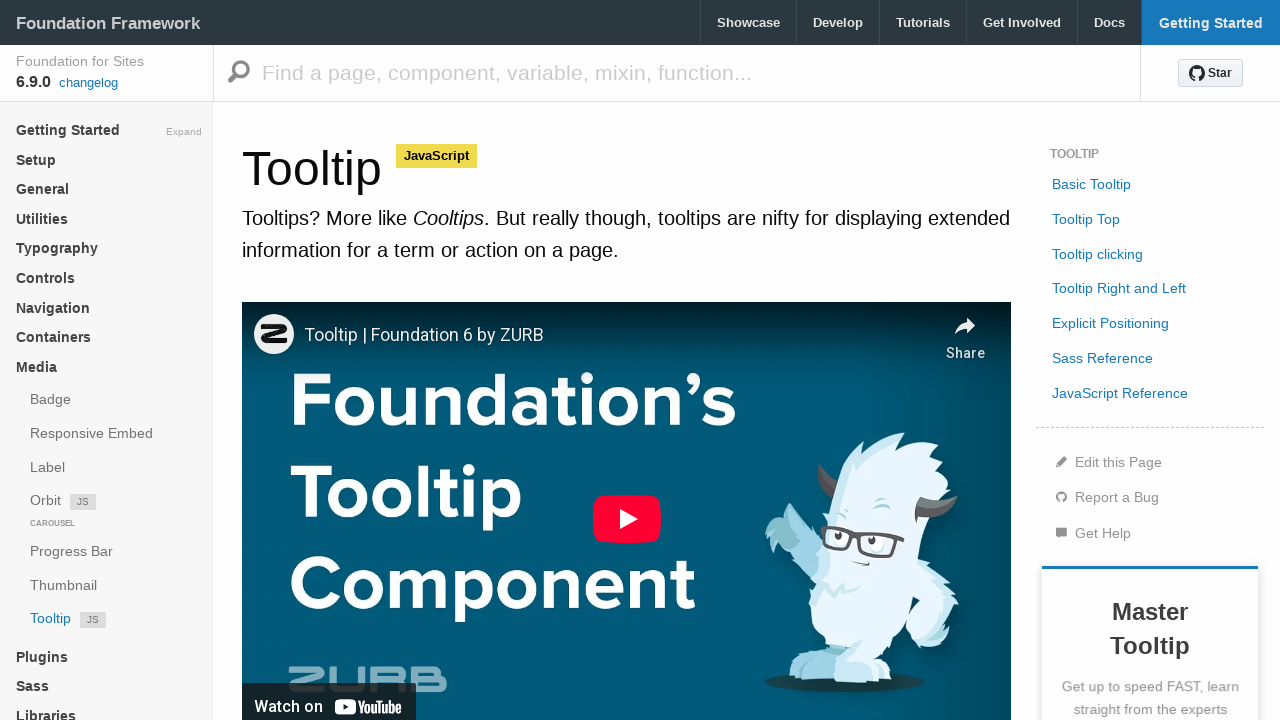

Hovered over JavaScript element to trigger tooltip at (436, 156) on xpath=//span[text()='JavaScript']
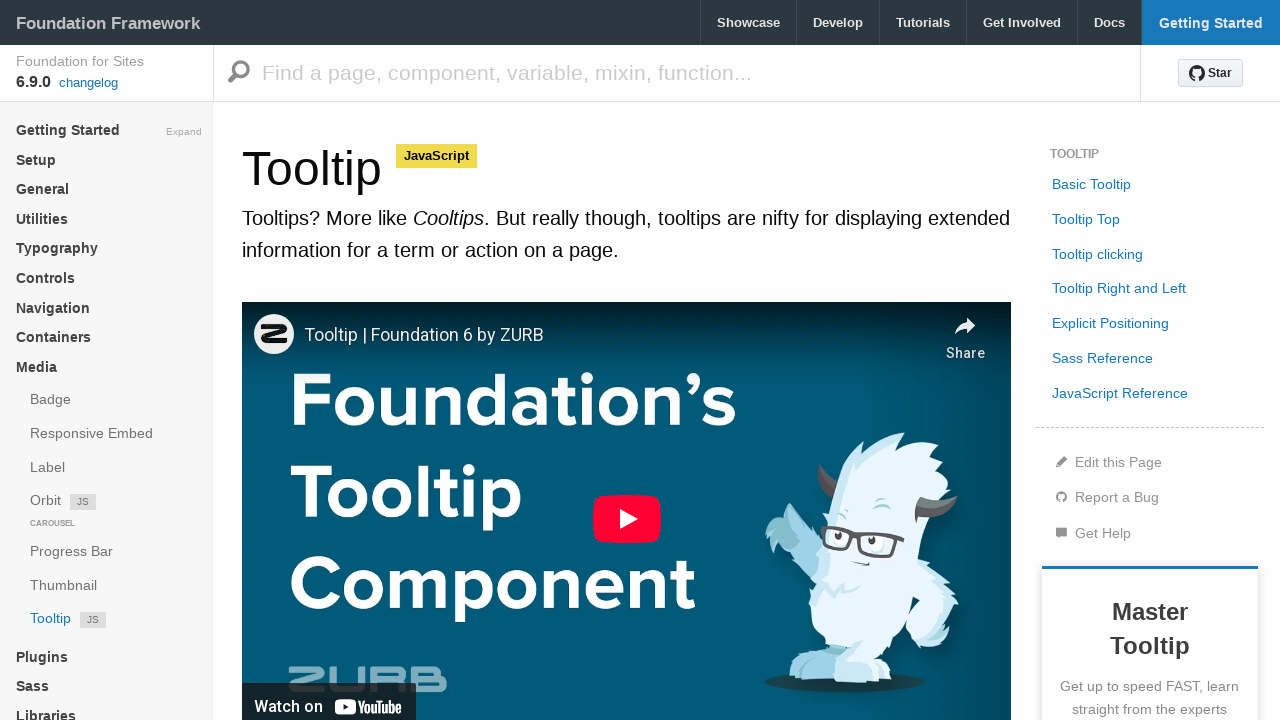

Tooltip text became visible
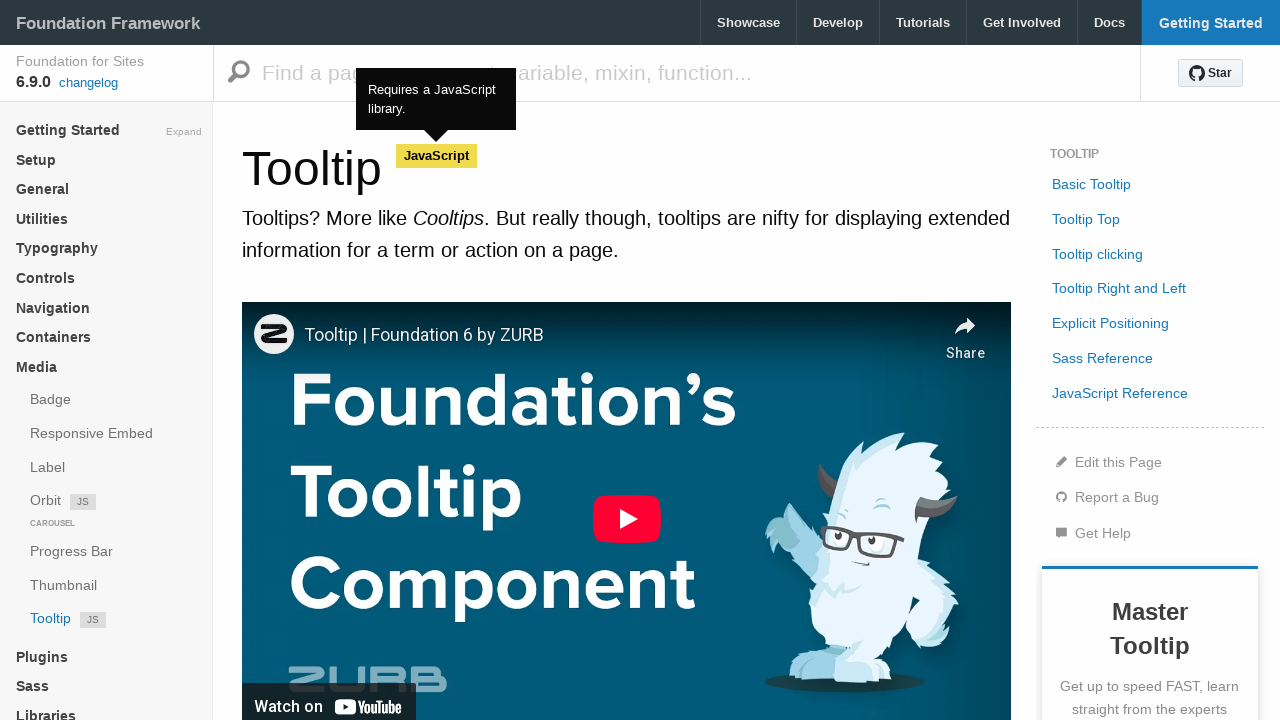

Retrieved tooltip text: Requires a JavaScript library.
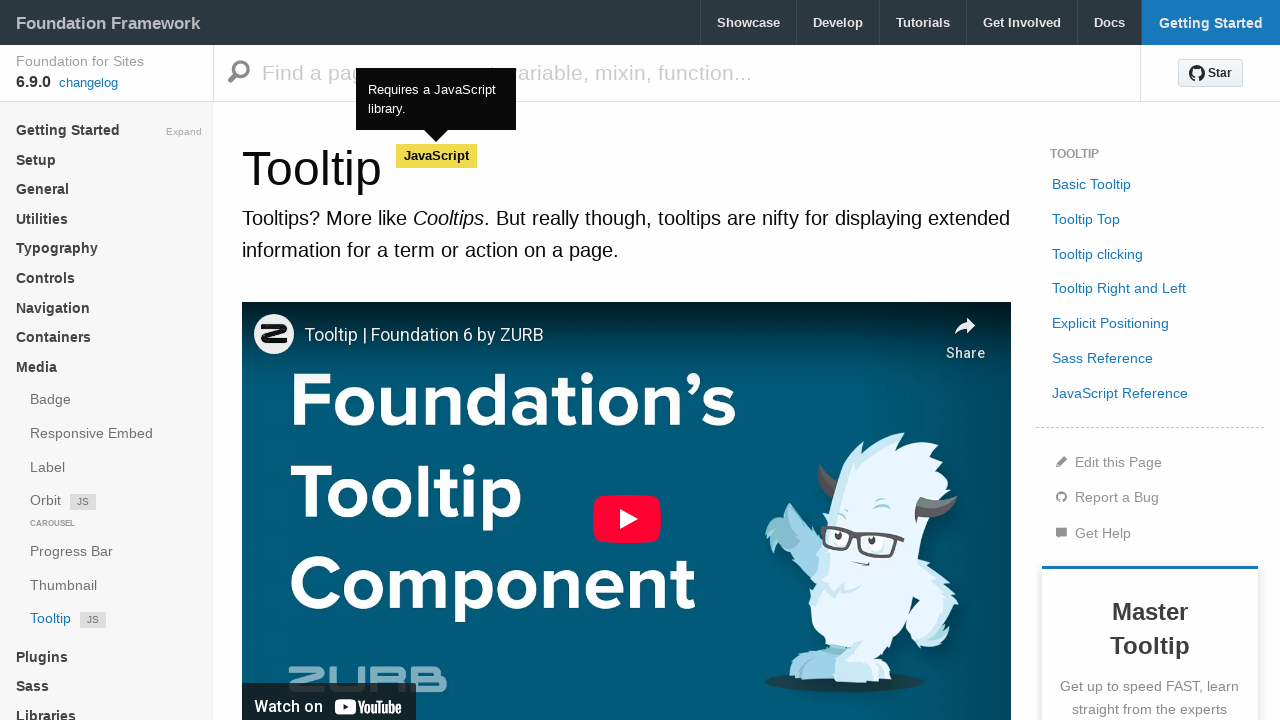

Verified tooltip text displayed: Requires a JavaScript library.
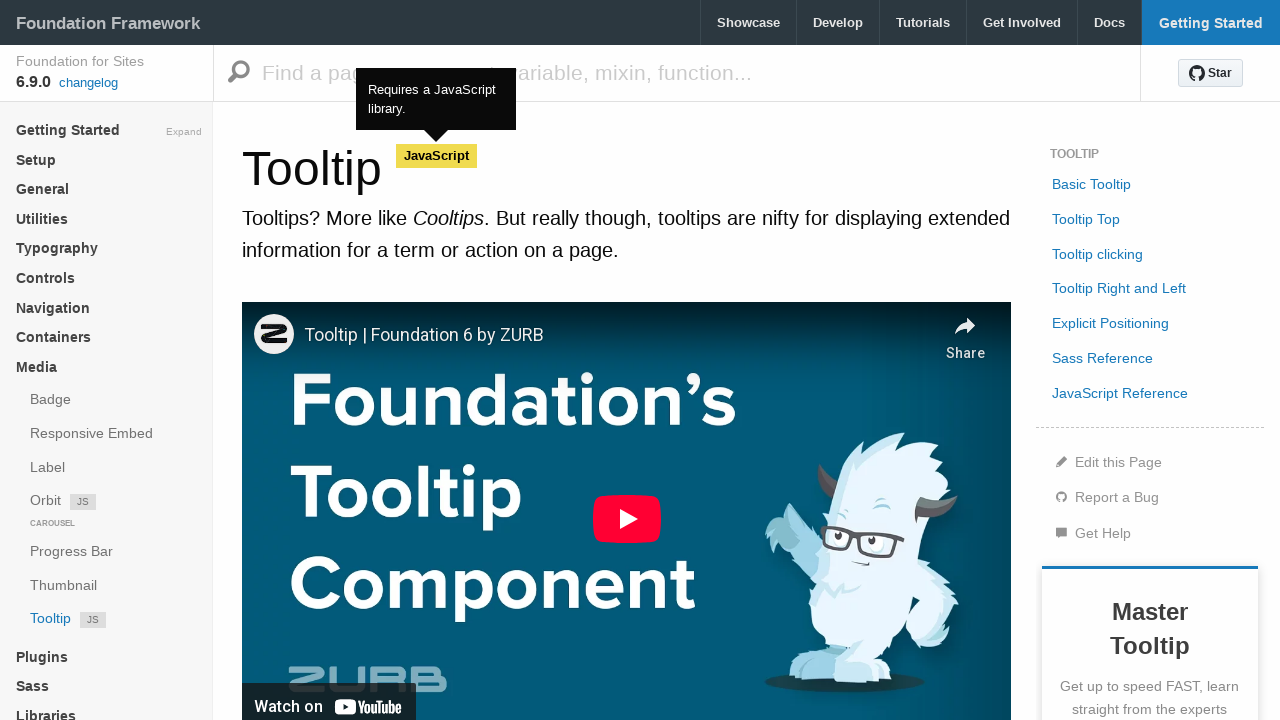

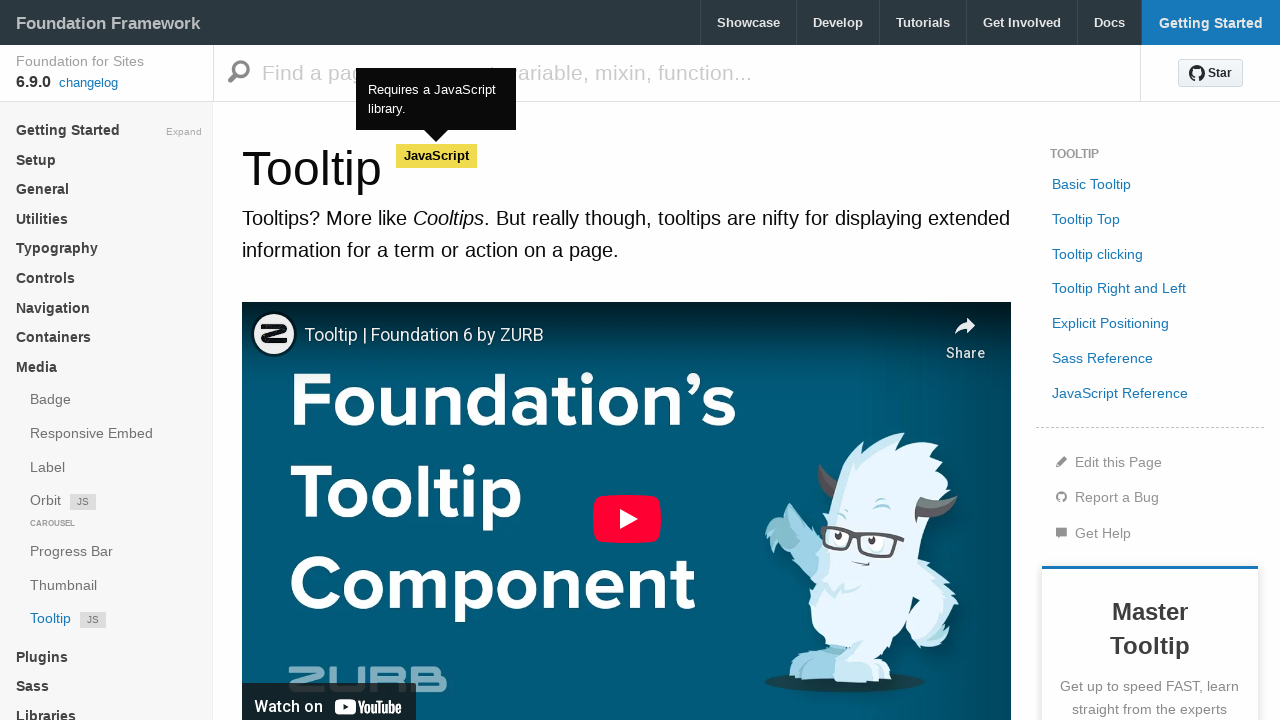